Opens the OpenCart Russian website homepage

Starting URL: https://www.opencart.ru

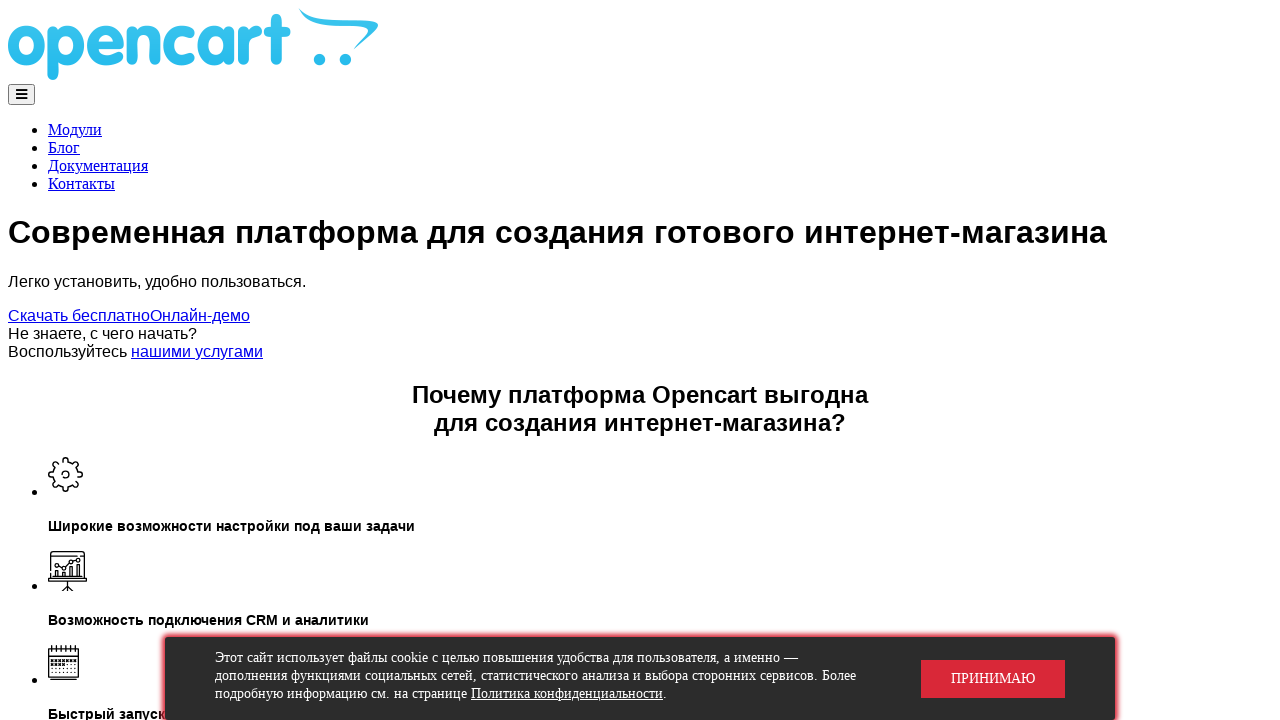

Navigated to OpenCart Russian website homepage
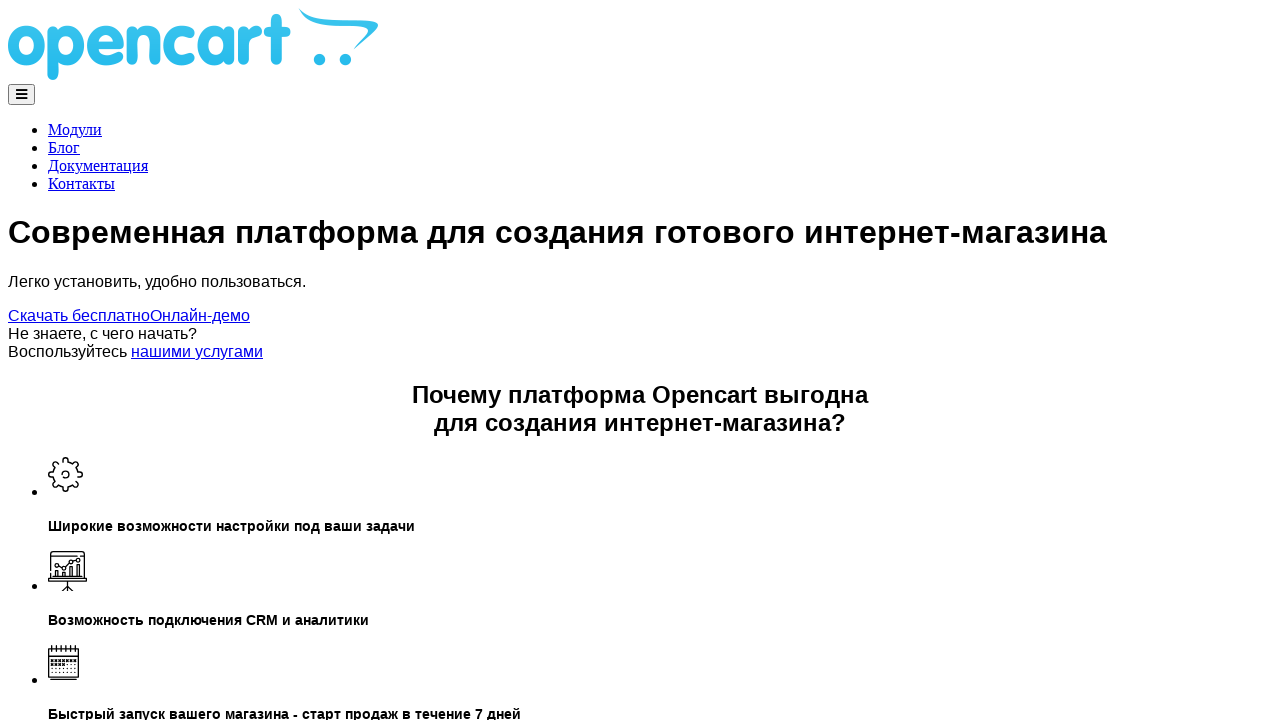

Waited for page to fully load
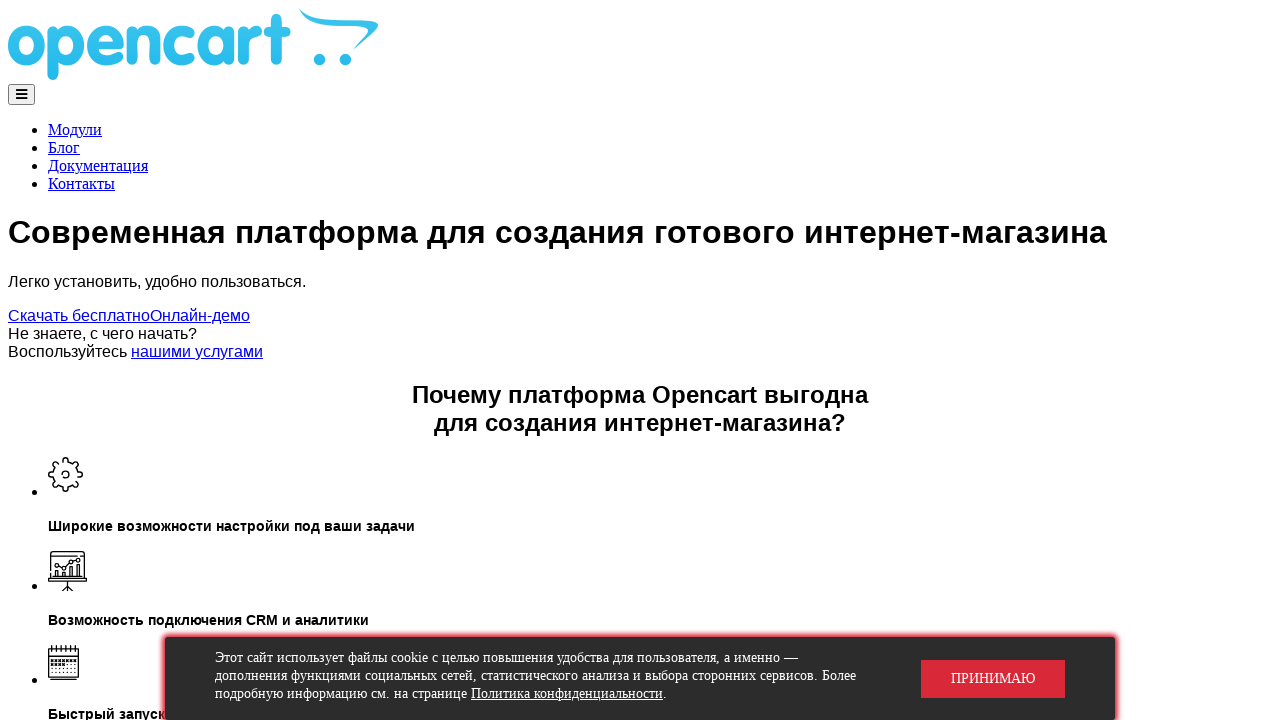

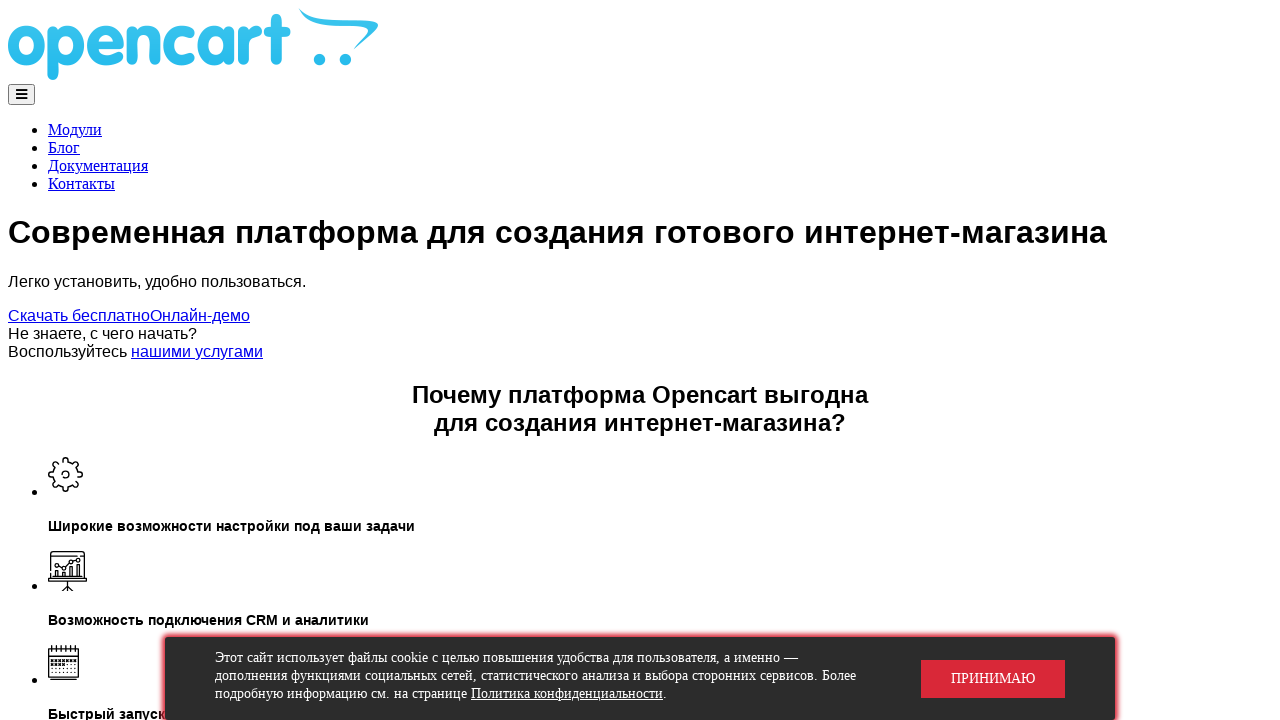